Navigates to the Baskin Robbins India website

Starting URL: https://www.BaskinRobbinsindia.com/

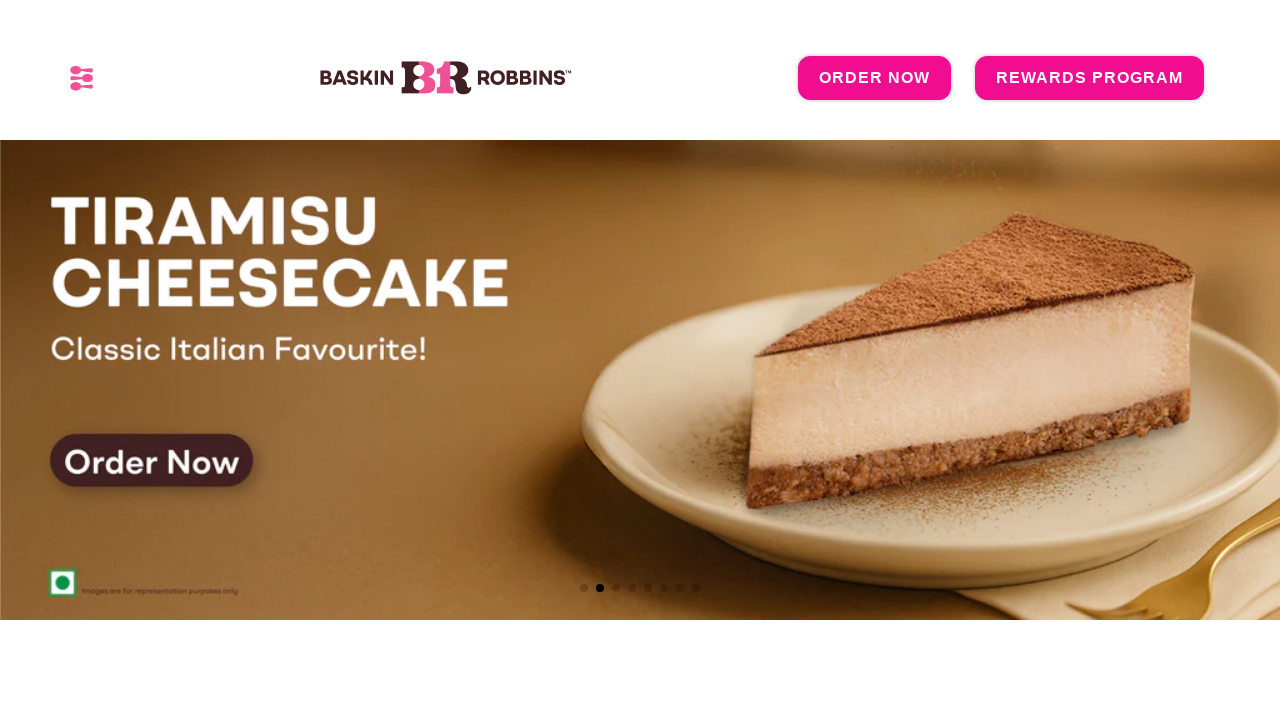

Navigated to Baskin Robbins India website
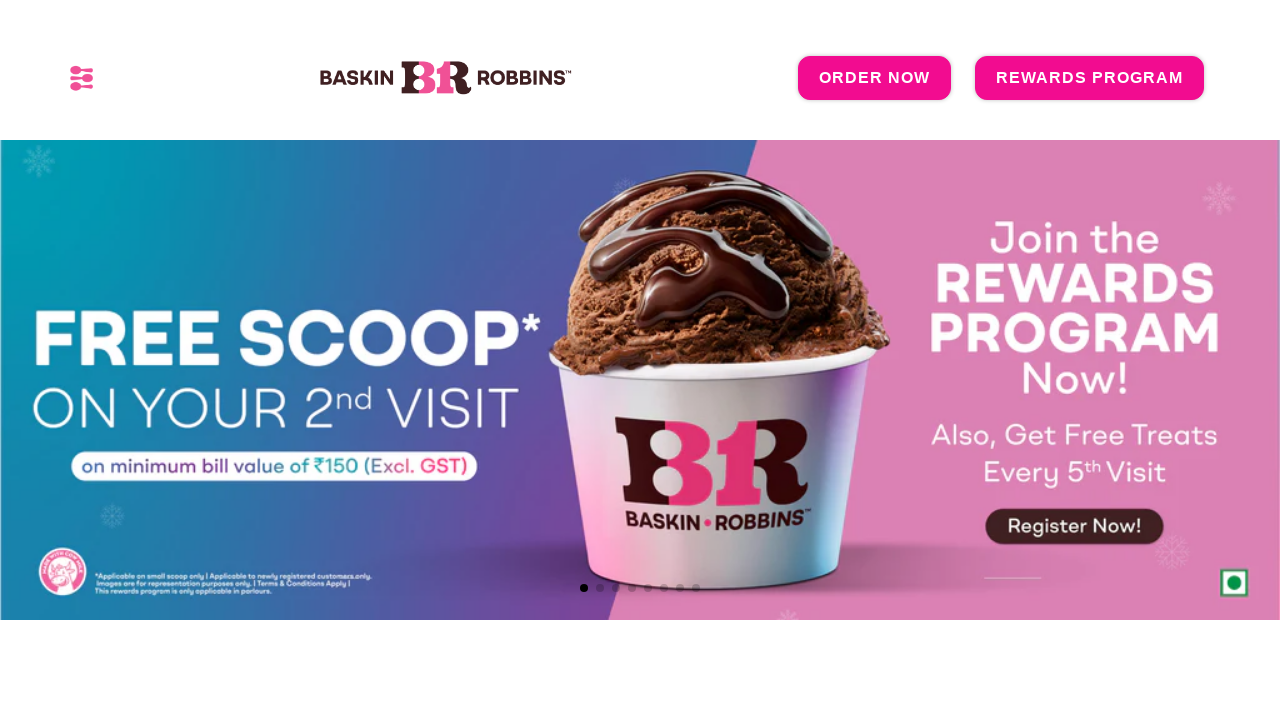

Page loaded successfully
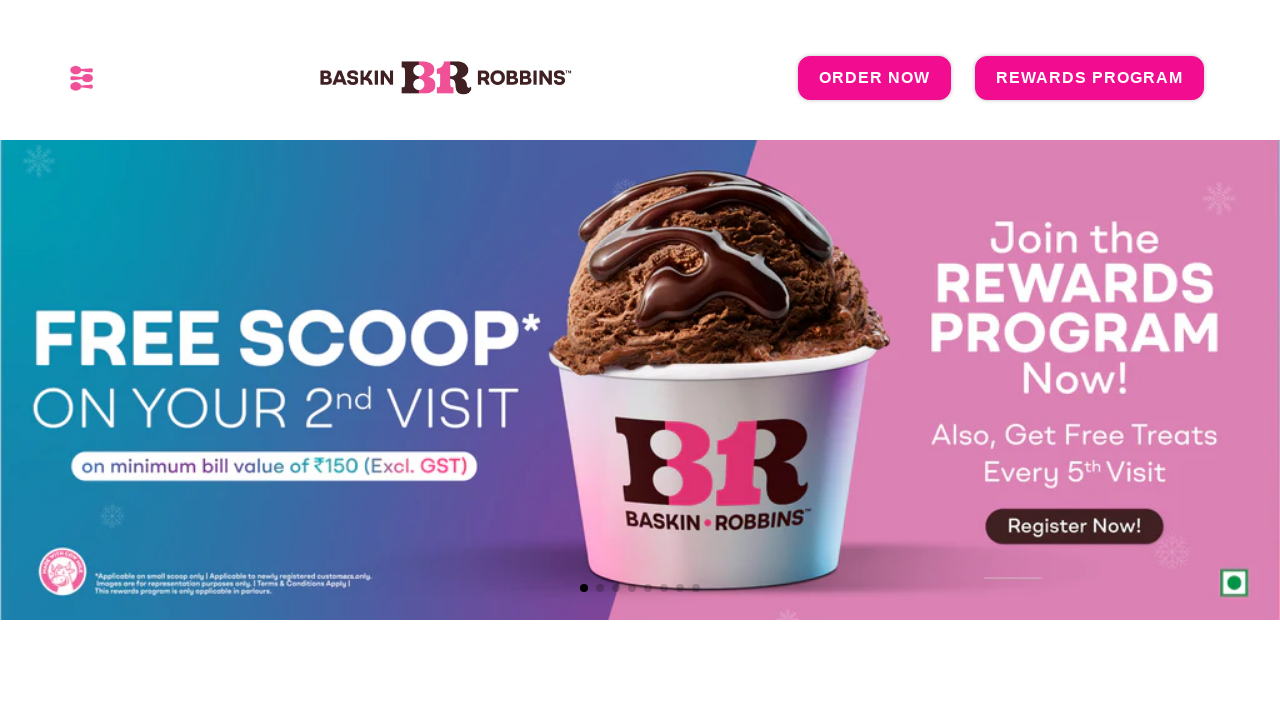

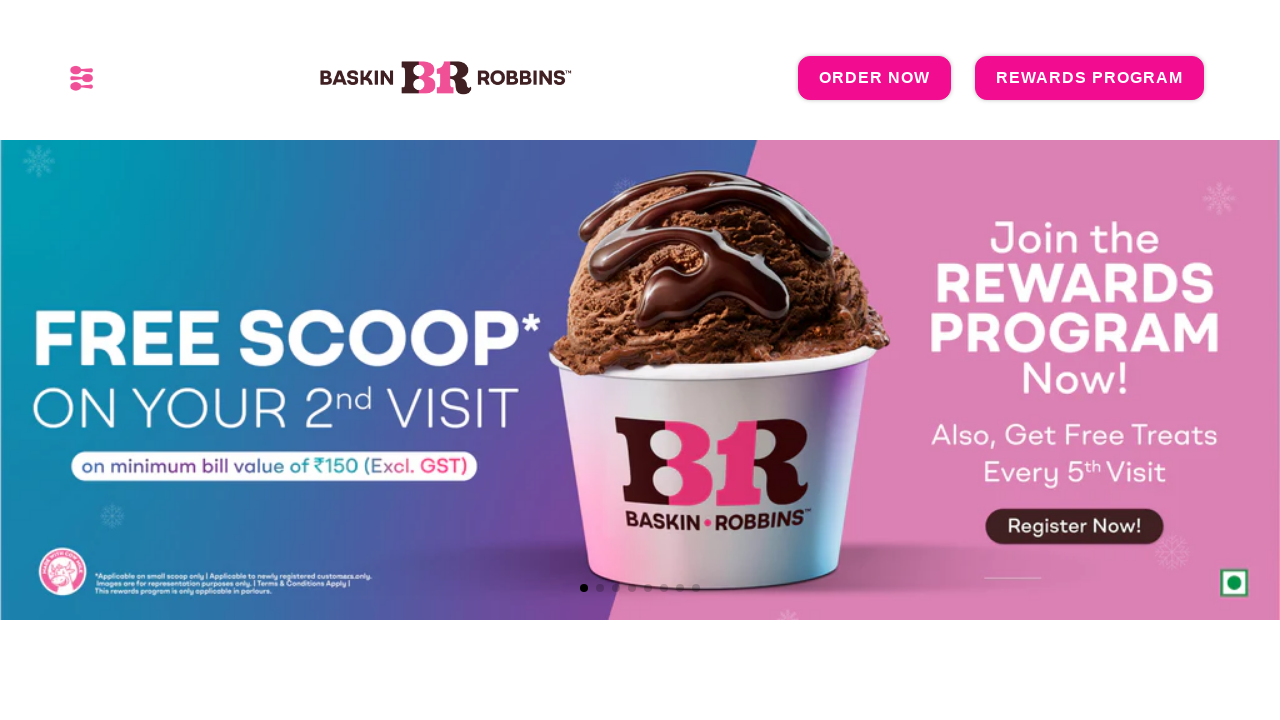